Tests that the text input field is cleared after adding a todo item

Starting URL: https://demo.playwright.dev/todomvc

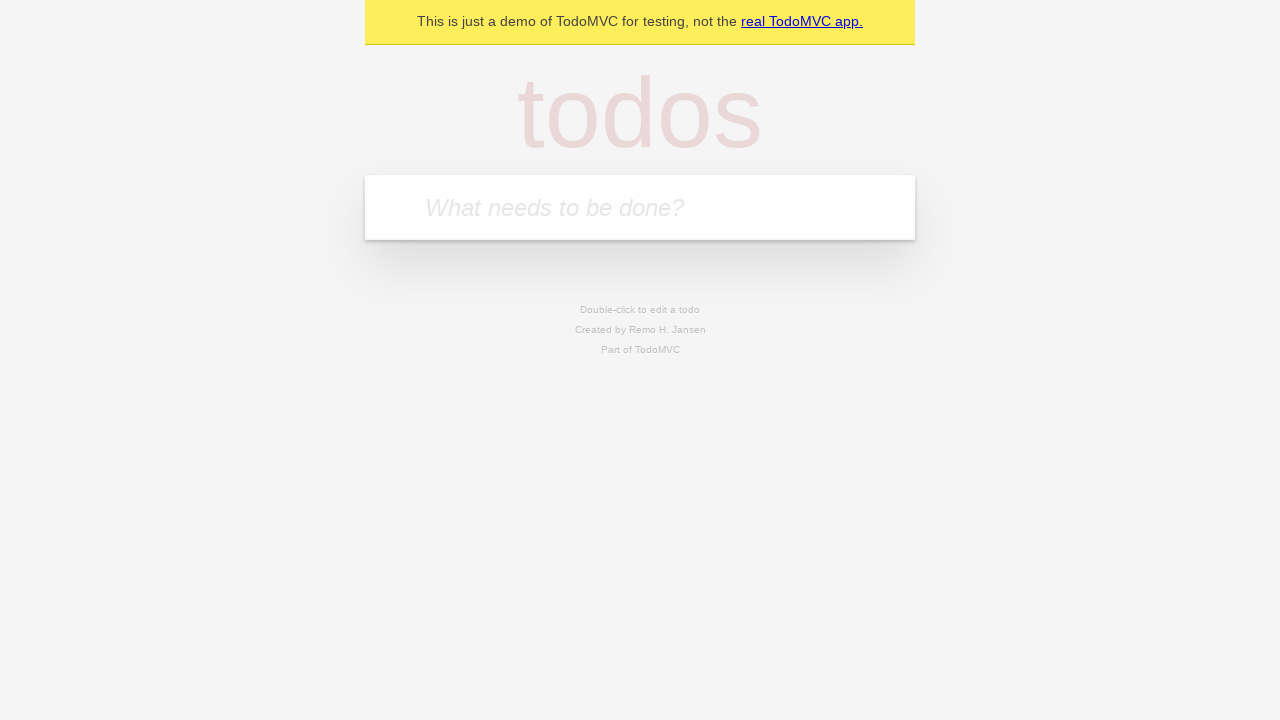

Located the 'What needs to be done?' input field
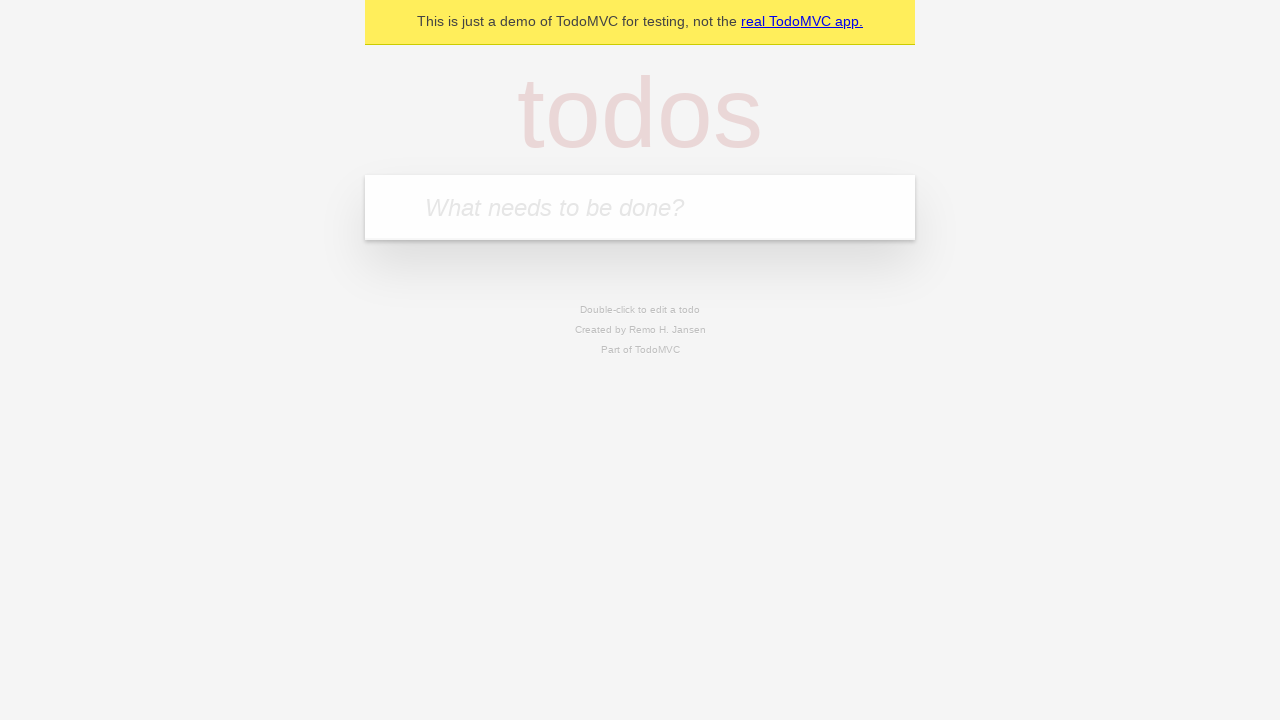

Filled input field with 'buy some cheese' on internal:attr=[placeholder="What needs to be done?"i]
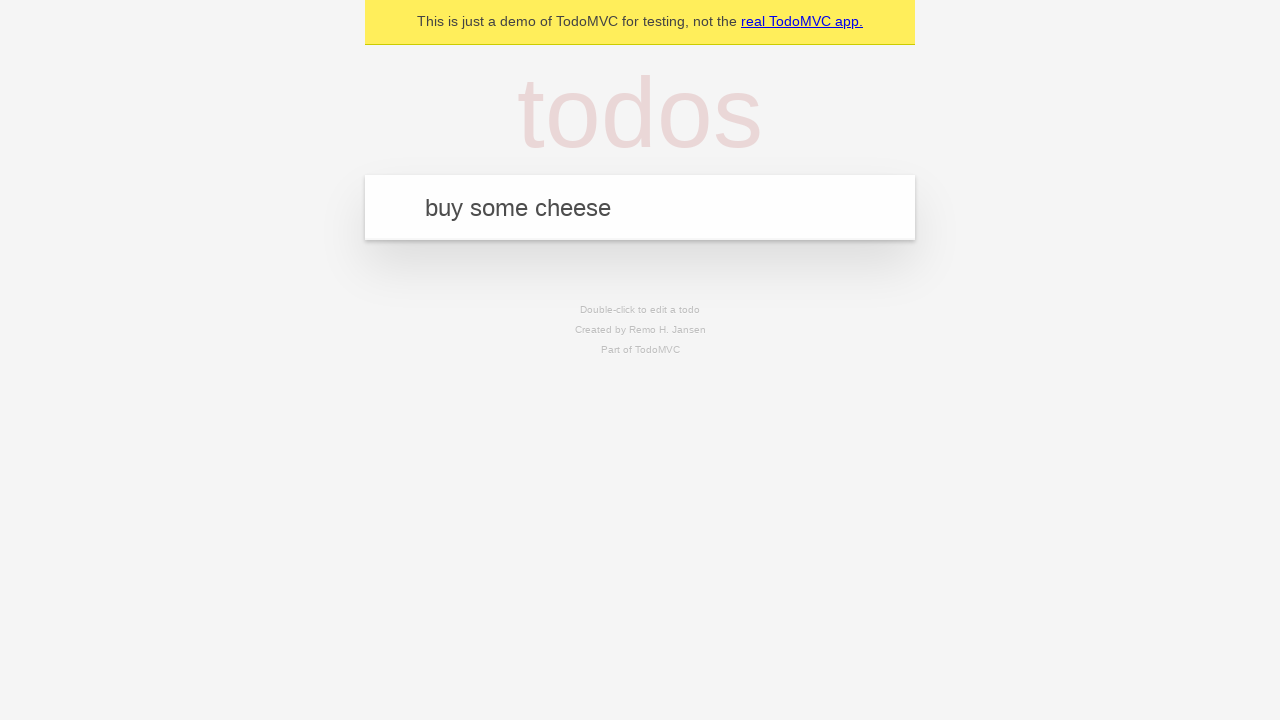

Pressed Enter to submit the todo item on internal:attr=[placeholder="What needs to be done?"i]
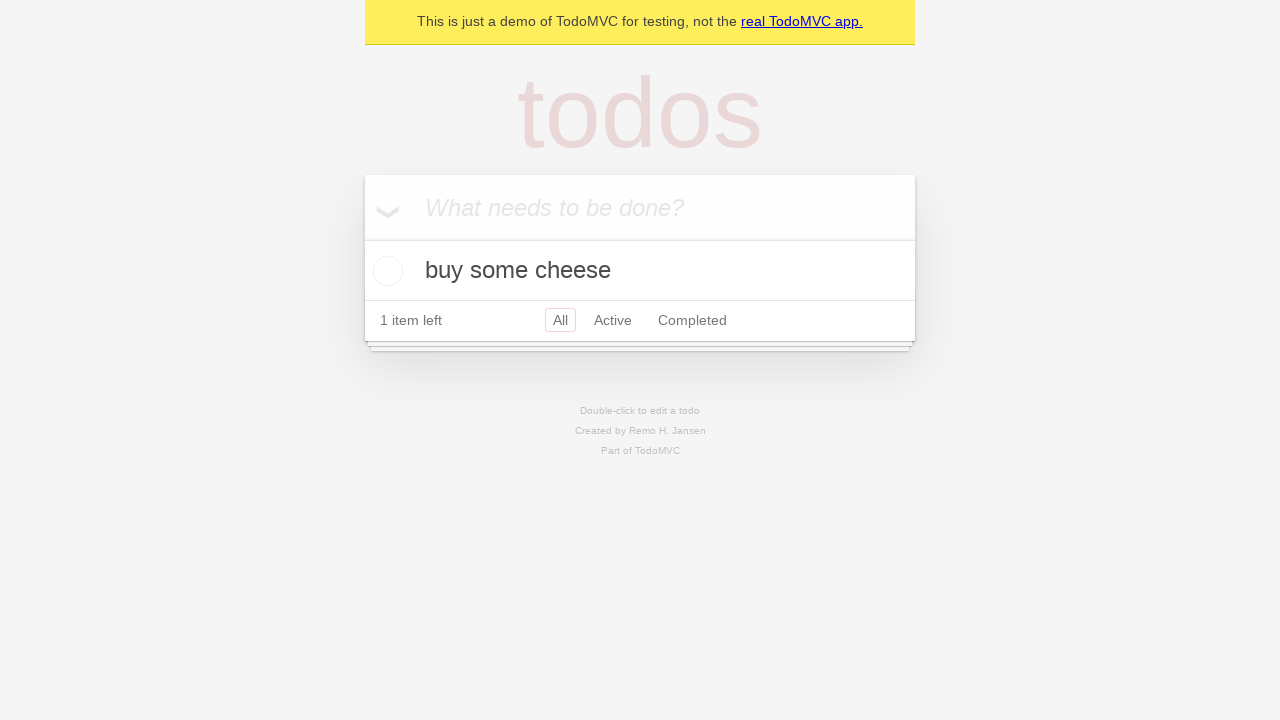

Todo item appeared in the list
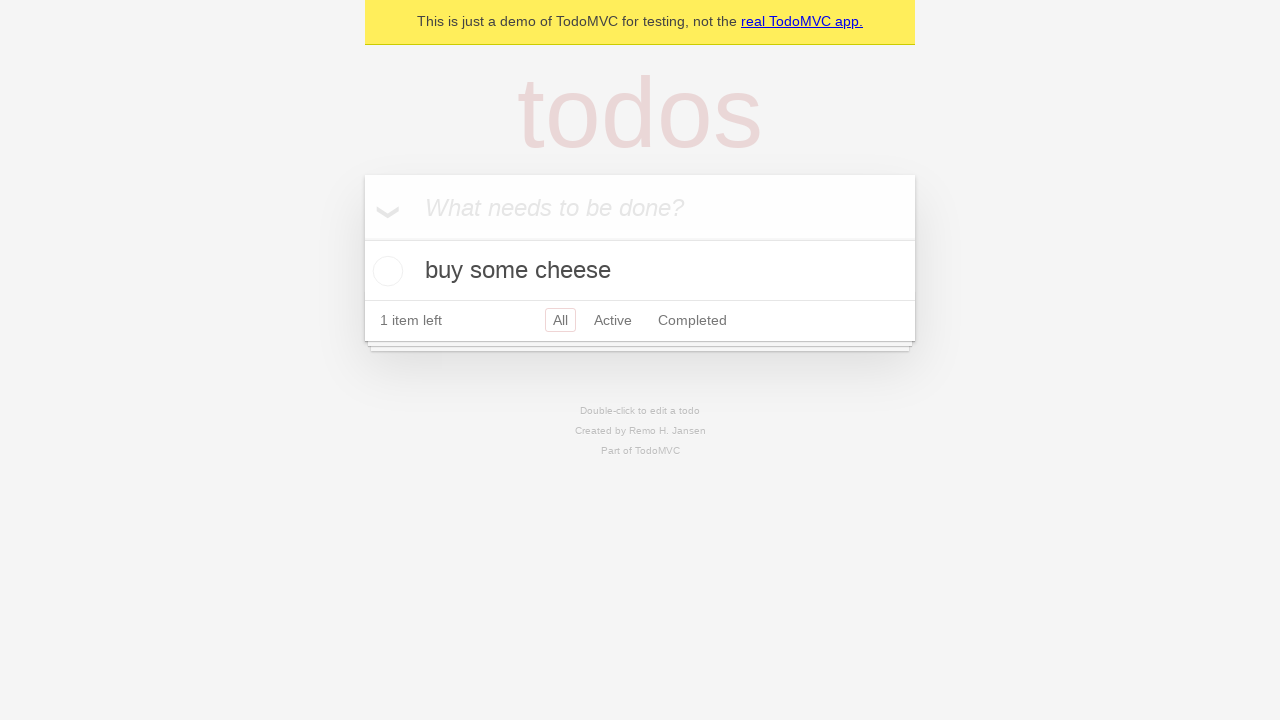

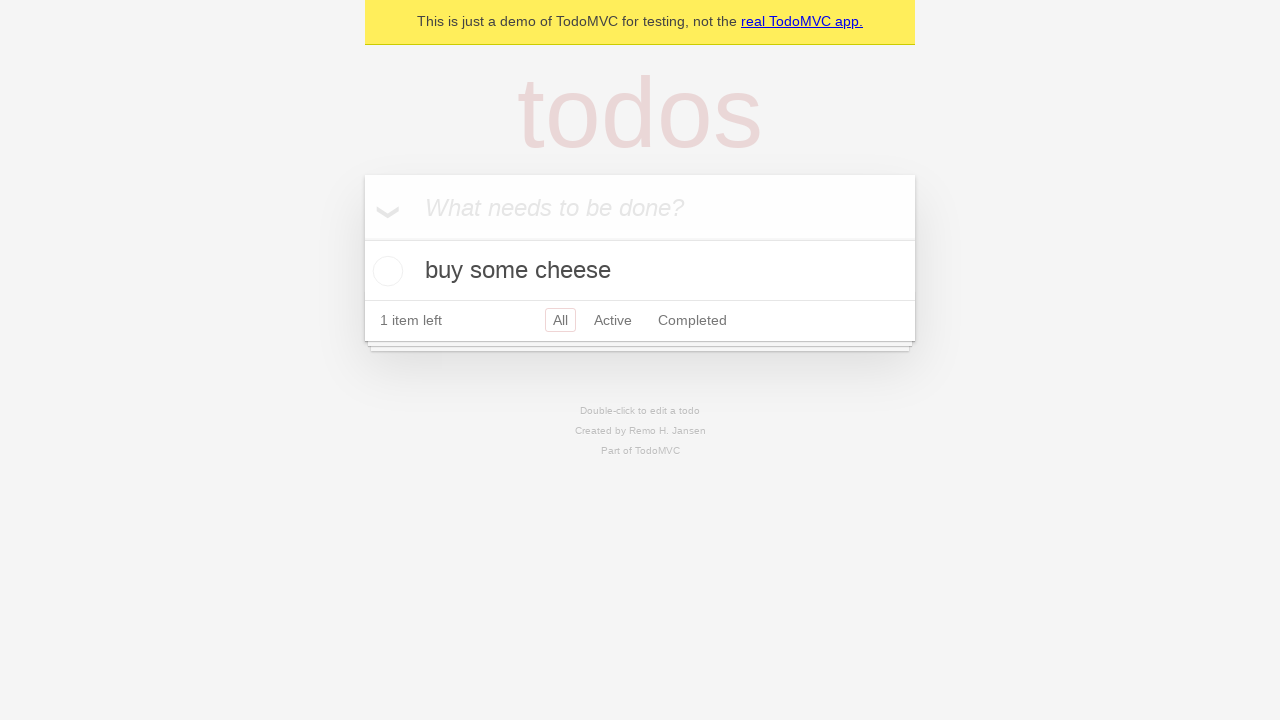